Tests a registration form by filling in first name, last name, and email fields, then submitting and verifying the success message

Starting URL: http://suninjuly.github.io/registration2.html

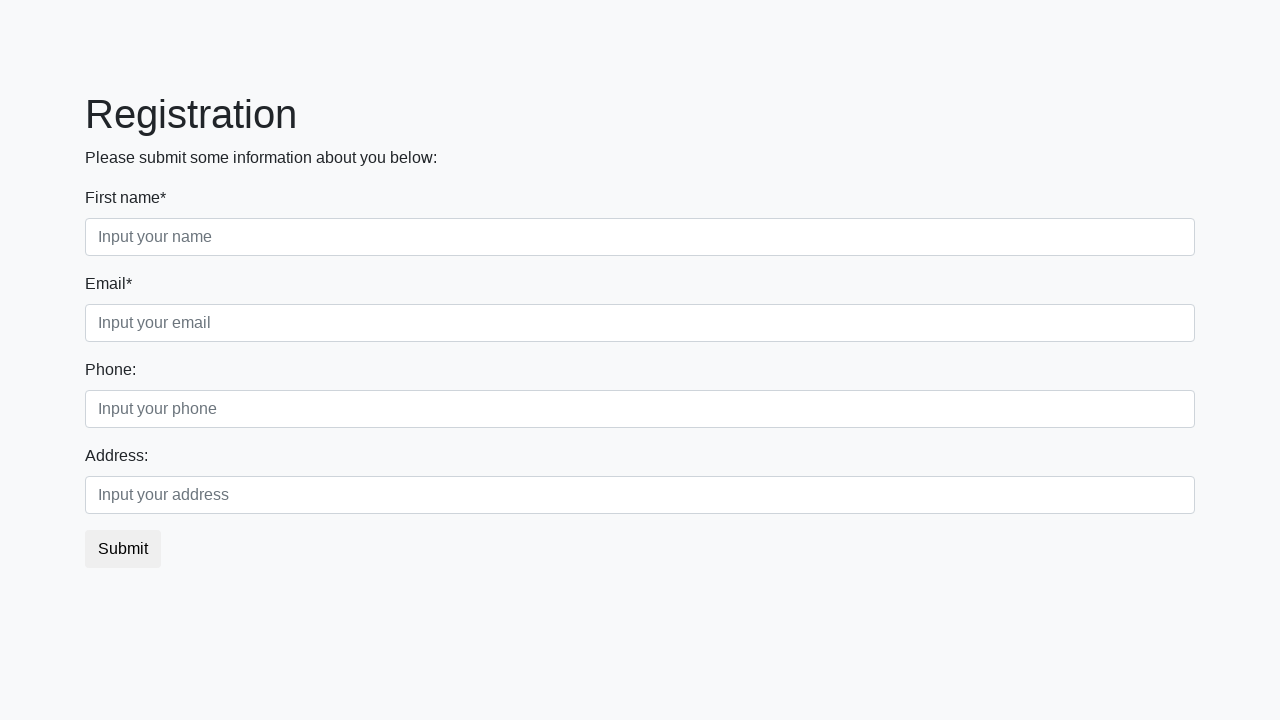

Filled first name field with 'Ivan' on .first
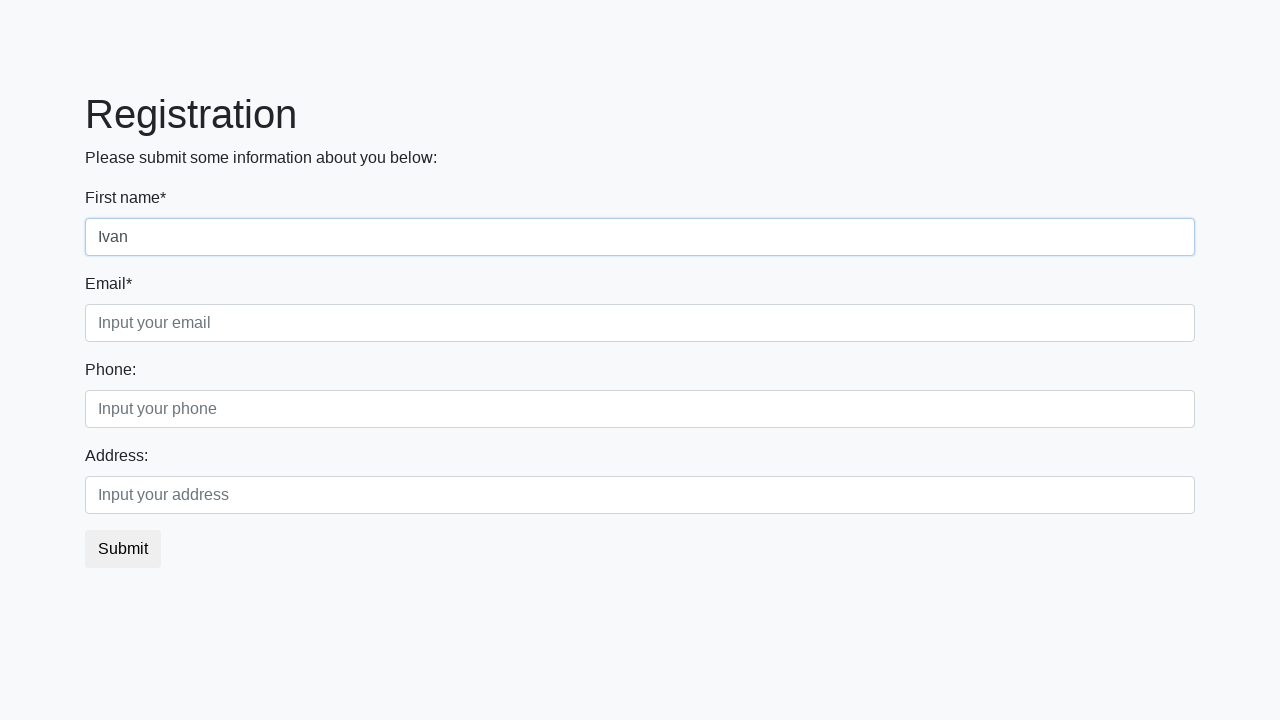

Filled last name field with 'Petrov' on .second
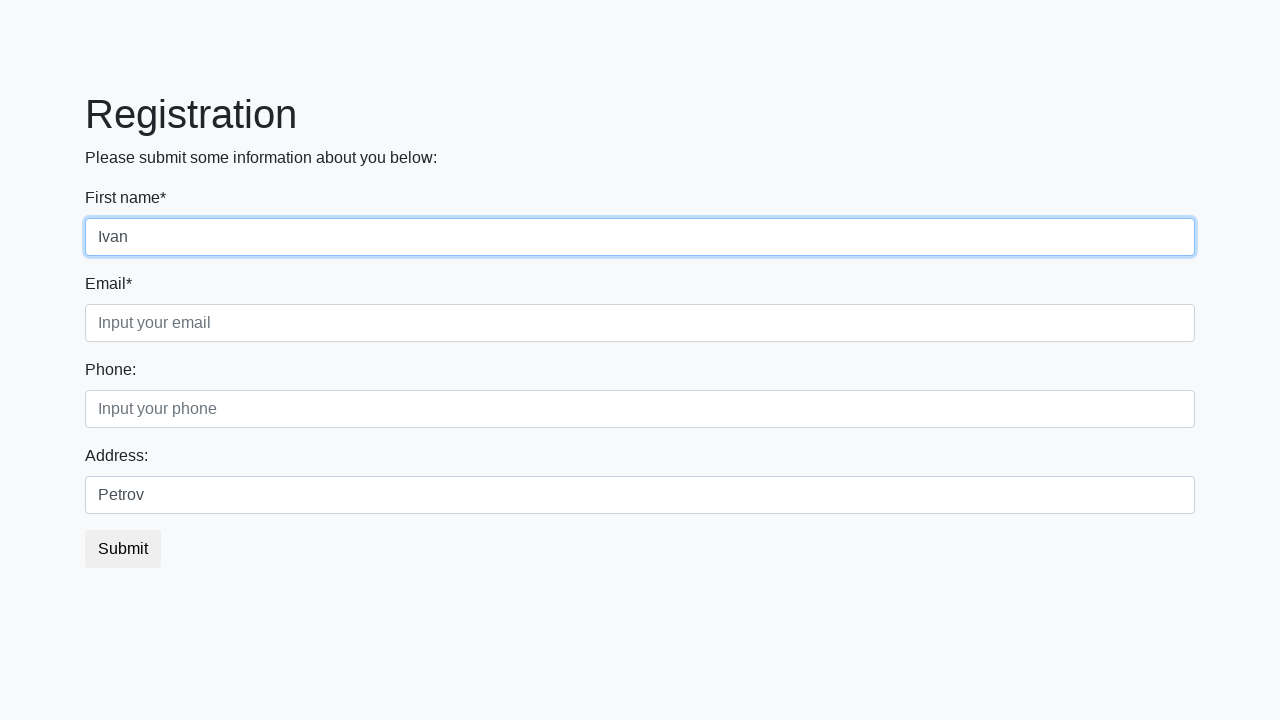

Filled email field with '1@dd.ru' on .form-control.third
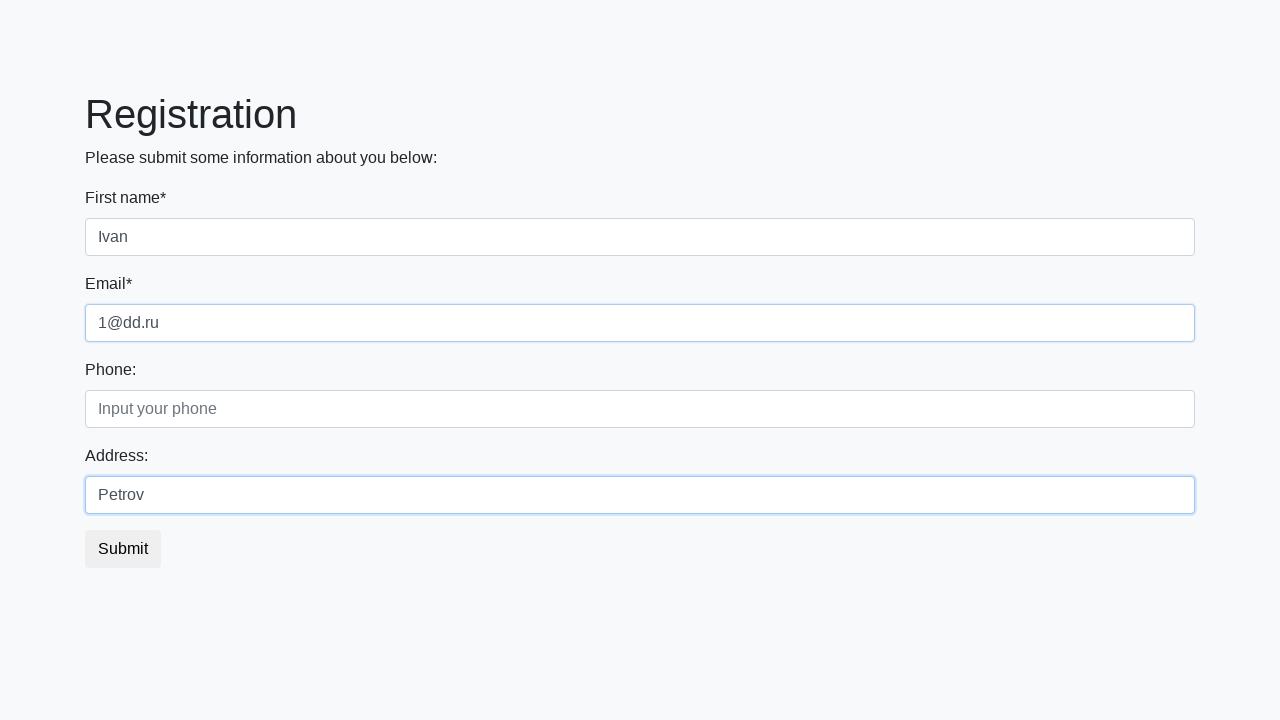

Clicked submit button at (123, 549) on xpath=//*[@type='submit']
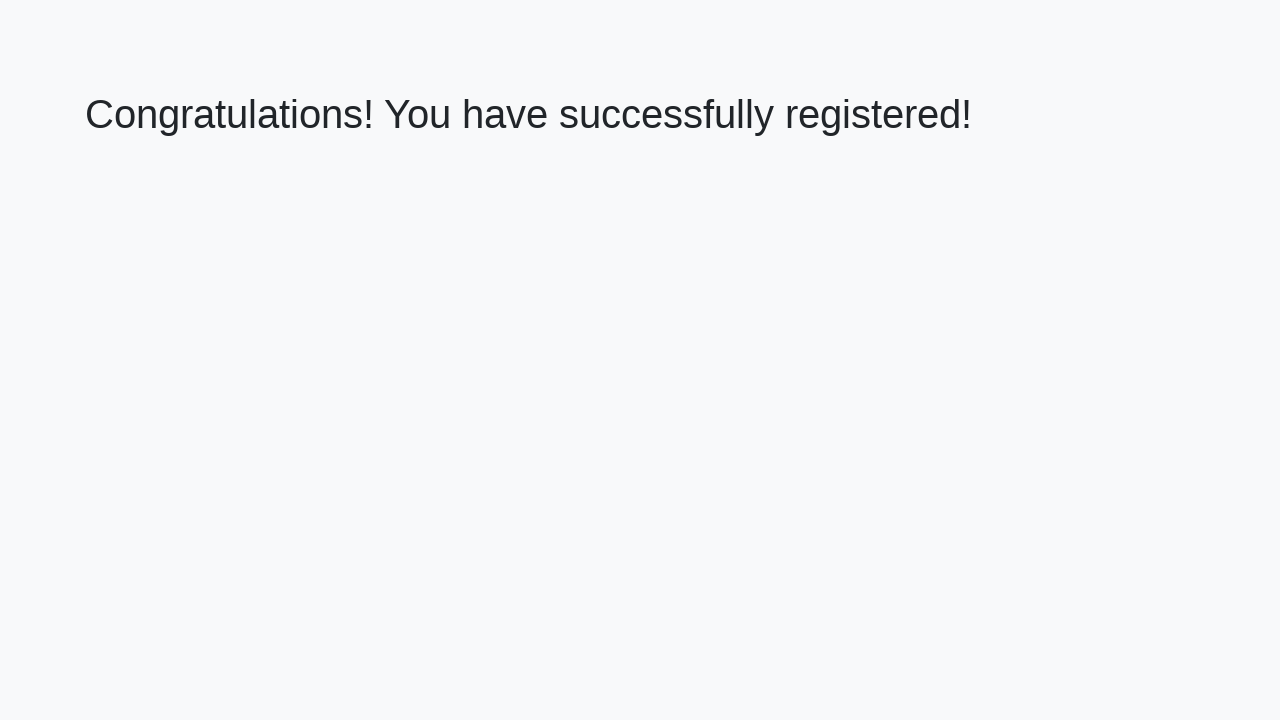

Success message appeared - h1 element loaded
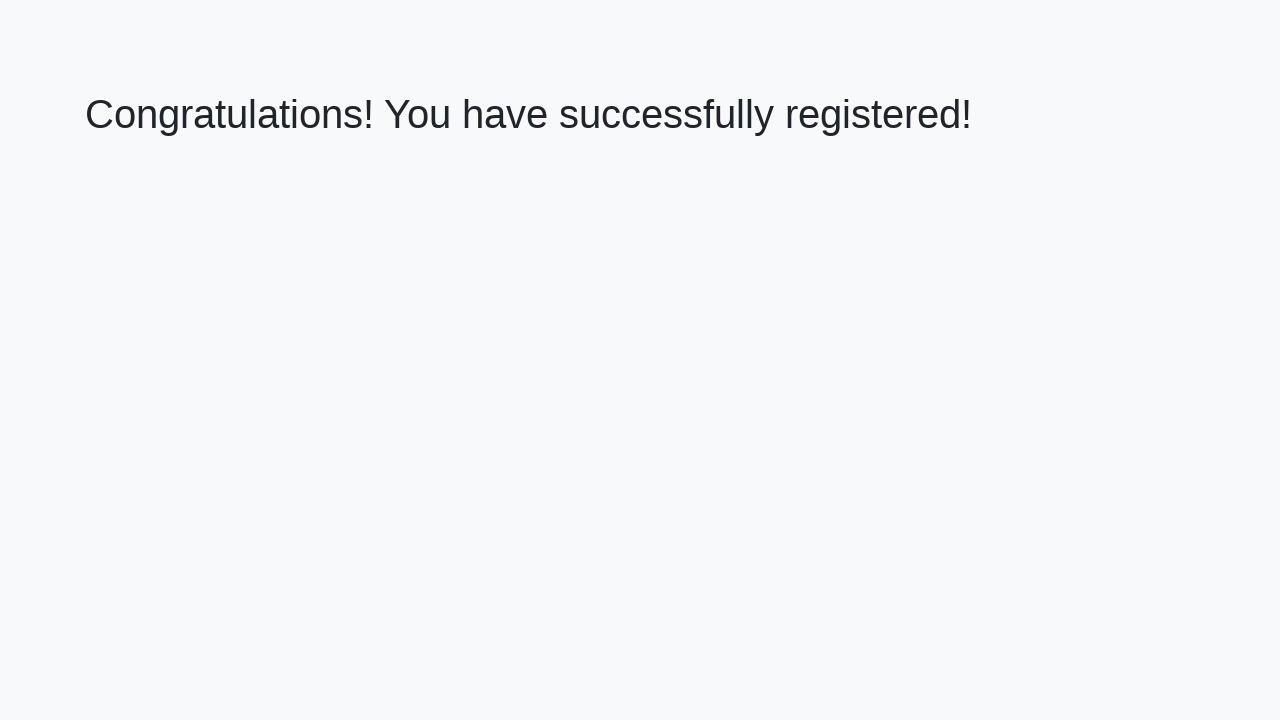

Retrieved success message text: 'Congratulations! You have successfully registered!'
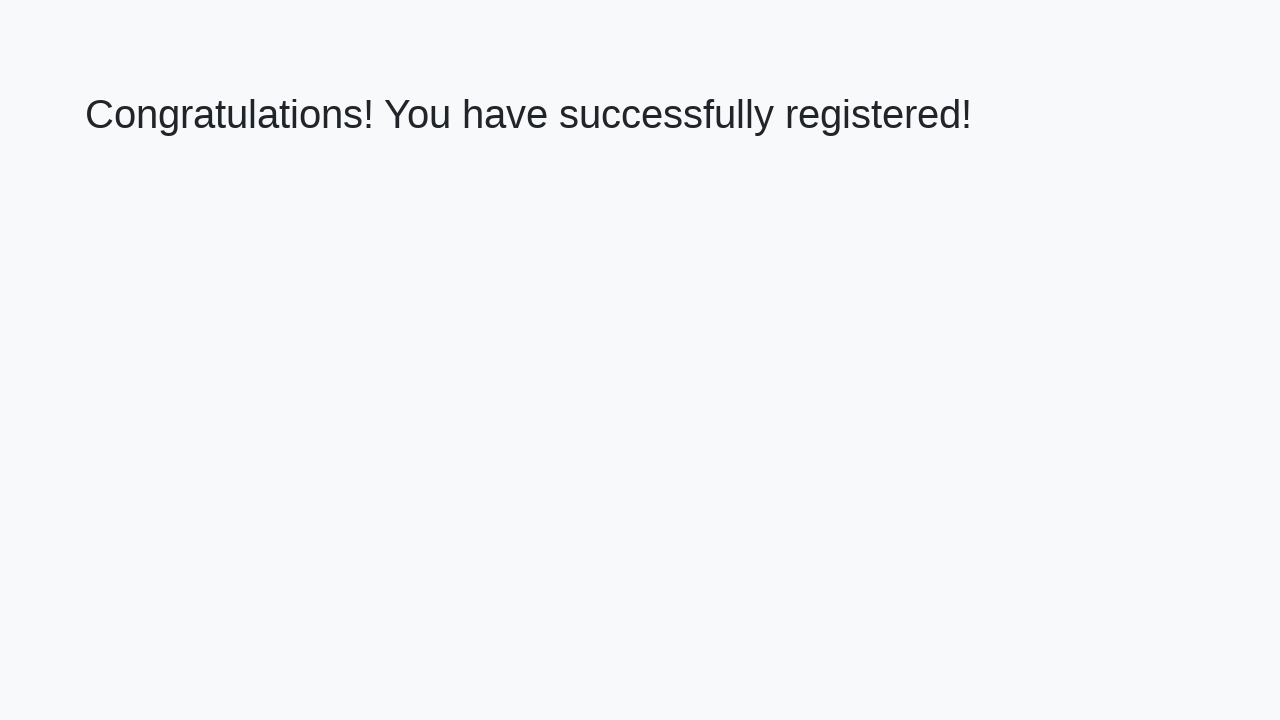

Verified success message matches expected text
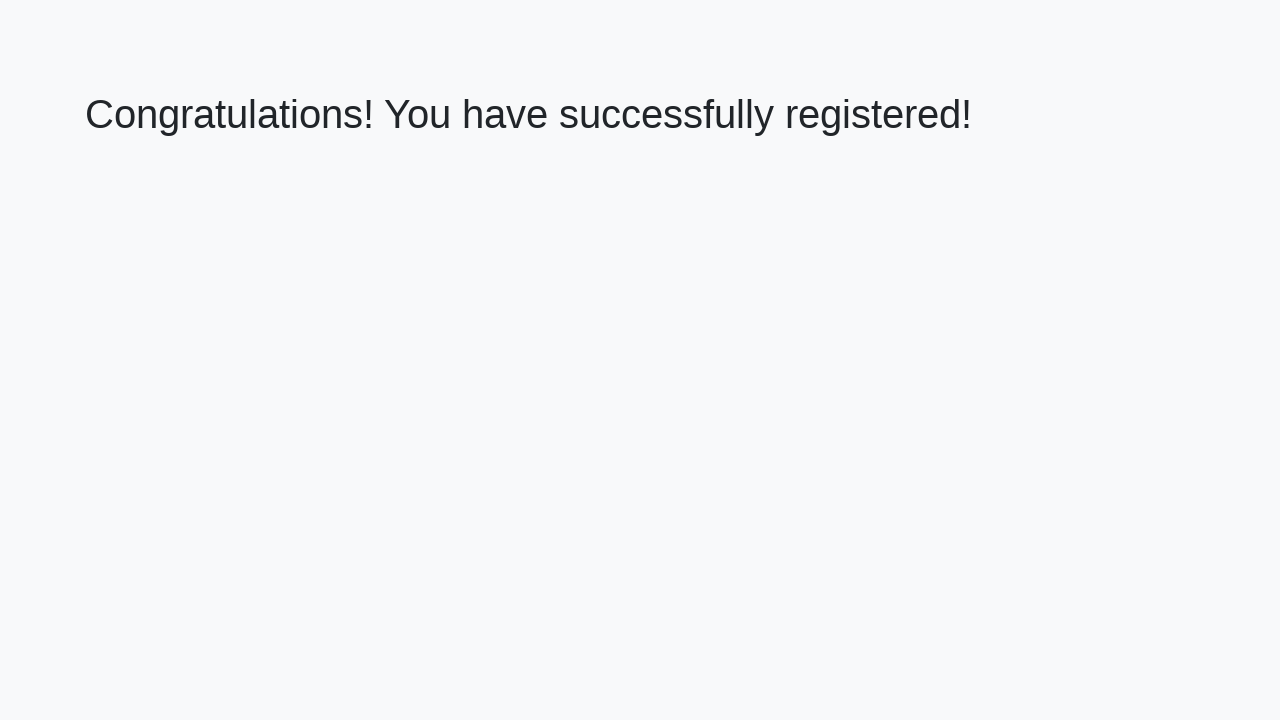

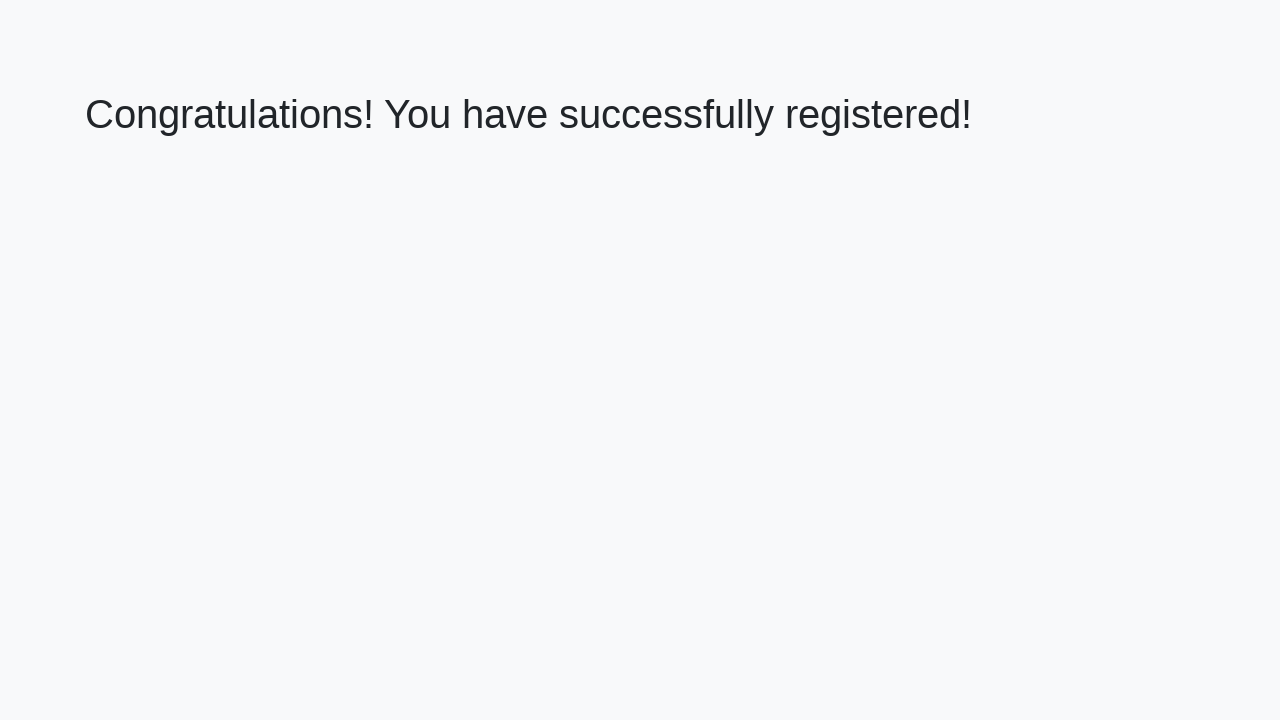